Tests static dropdown selection functionality by selecting options using different methods (by index, by visible text, and by value)

Starting URL: https://rahulshettyacademy.com/dropdownsPractise/

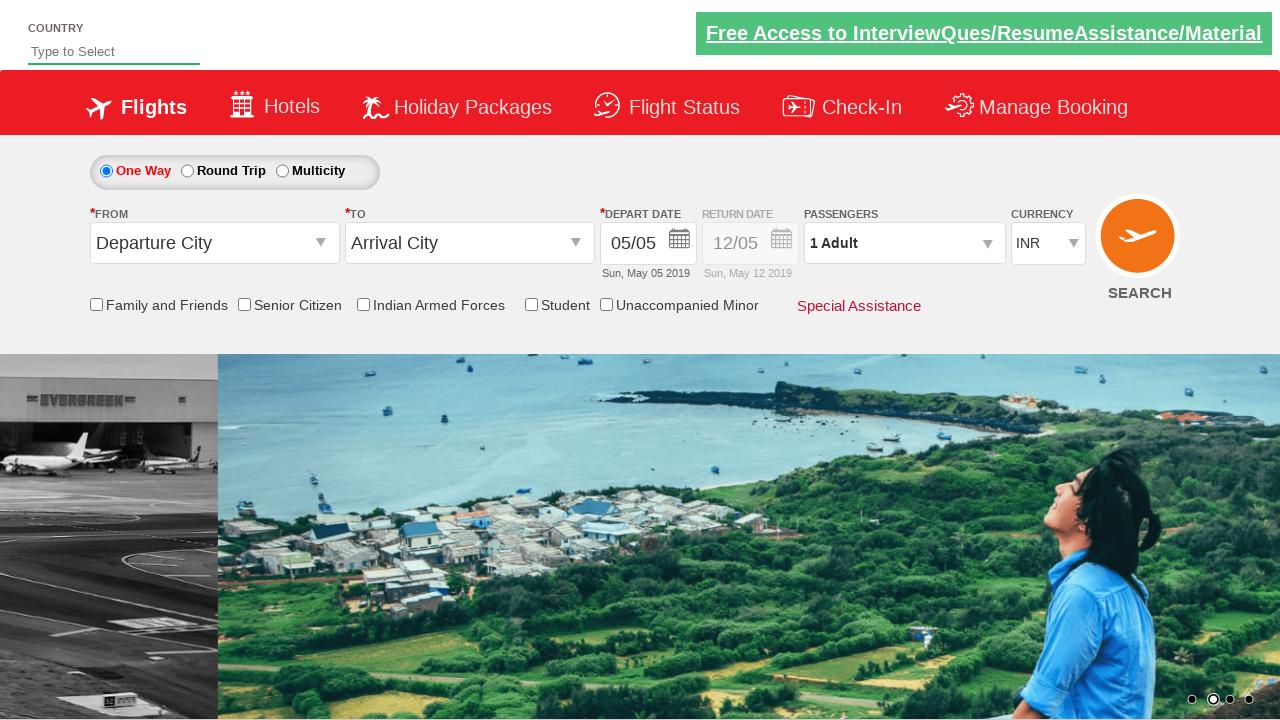

Located currency dropdown element
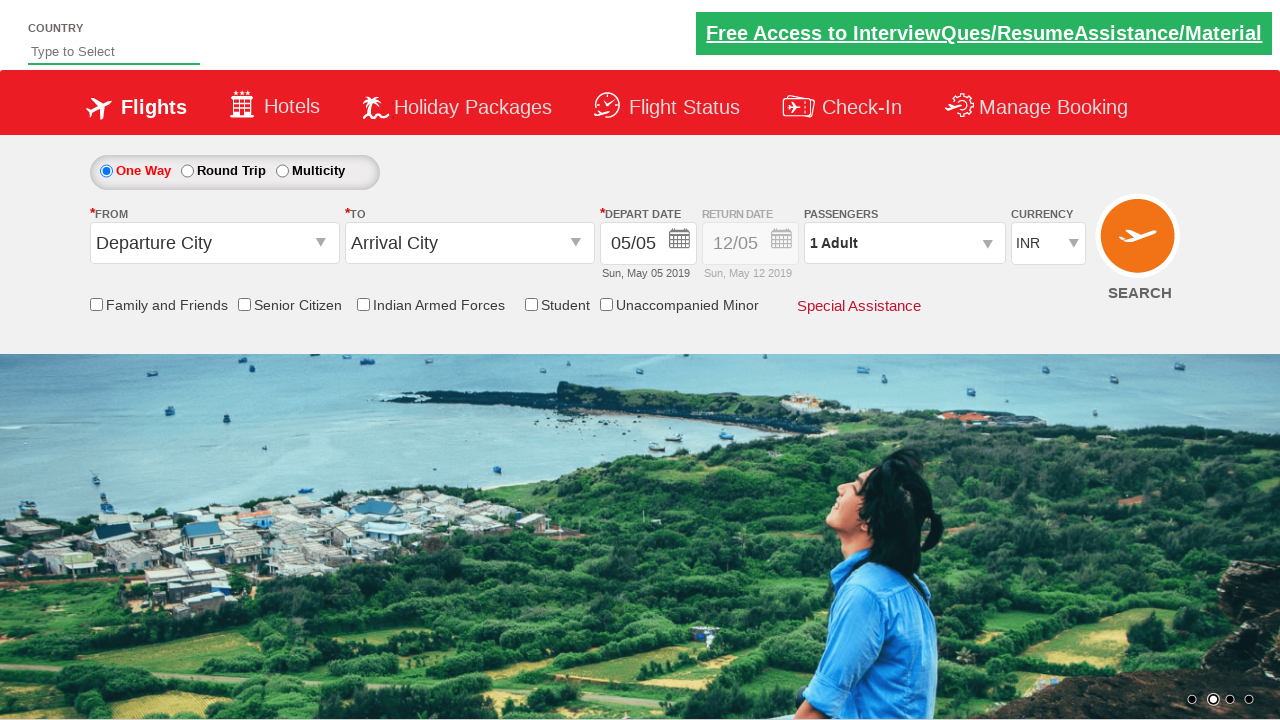

Selected dropdown option by index 3 (4th option) on #ctl00_mainContent_DropDownListCurrency
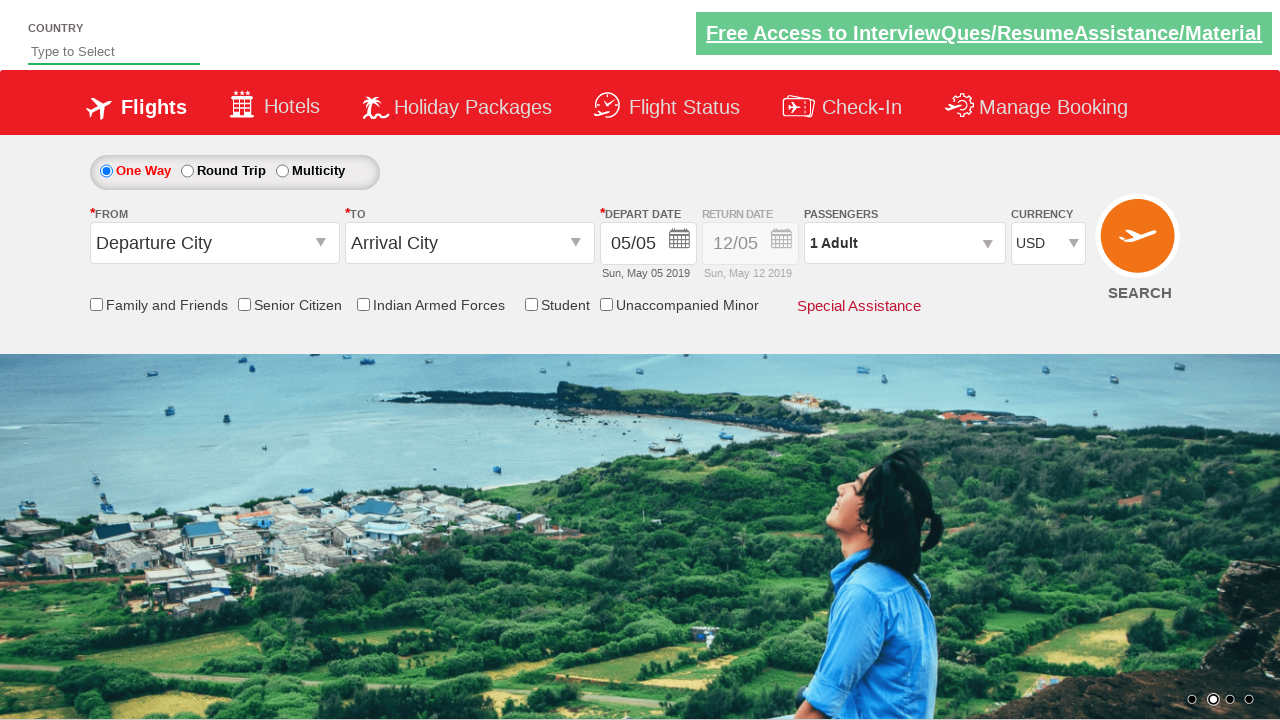

Selected dropdown option by visible text 'AED' on #ctl00_mainContent_DropDownListCurrency
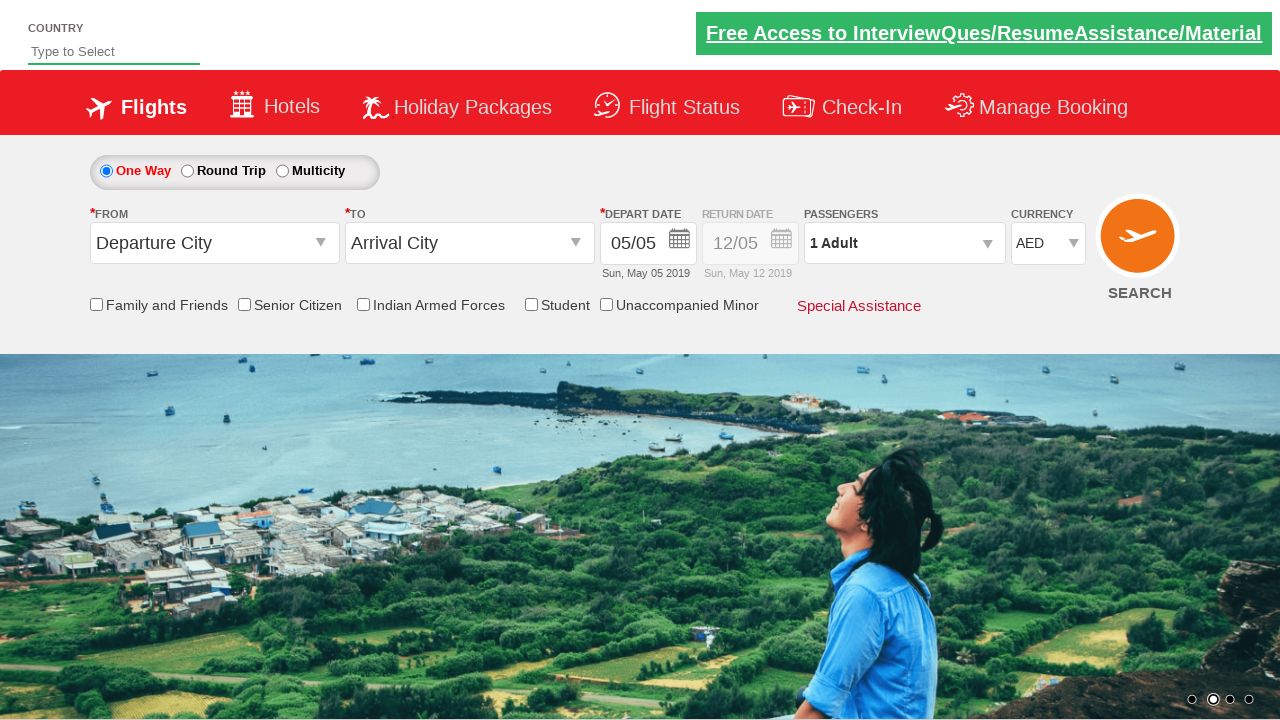

Selected dropdown option by value 'INR' on #ctl00_mainContent_DropDownListCurrency
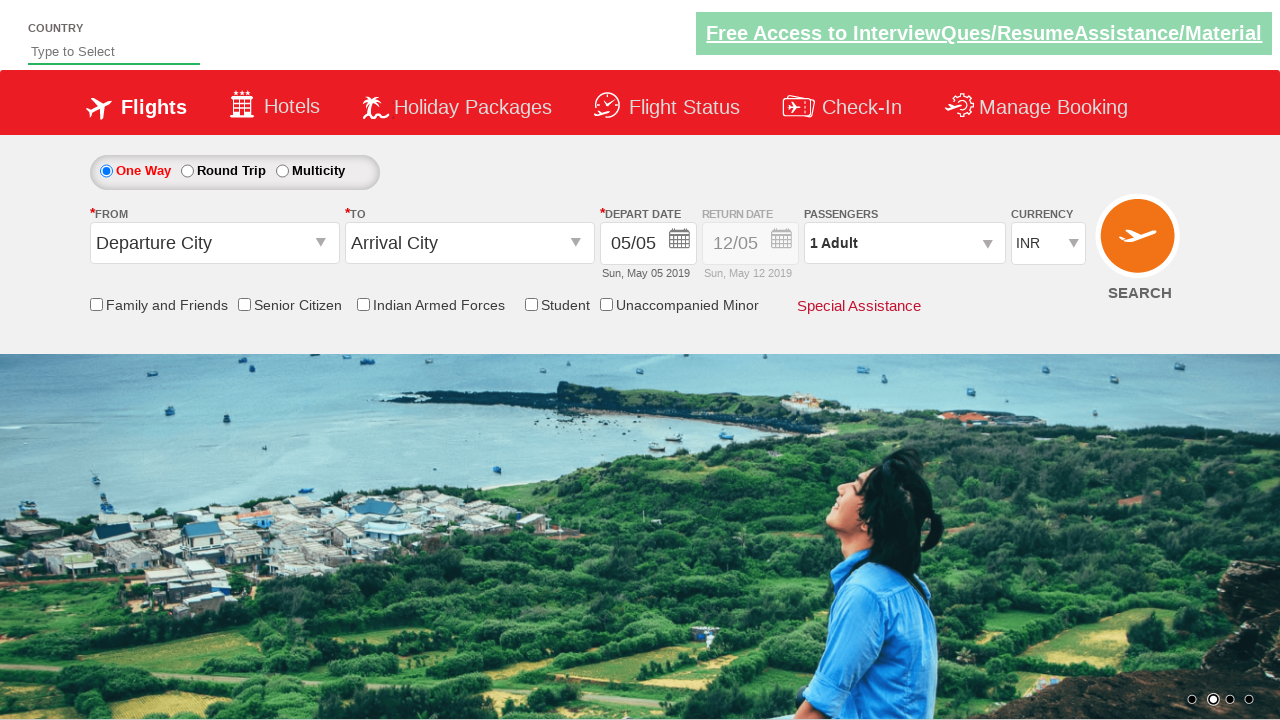

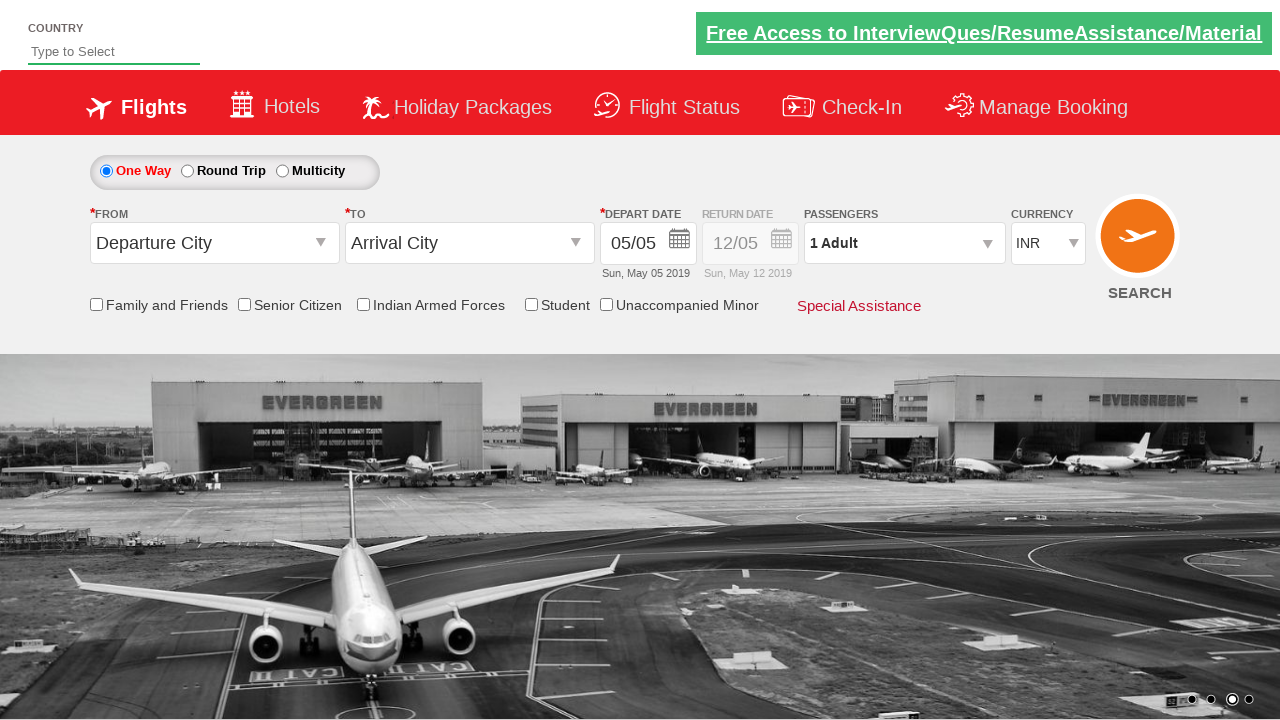